Tests dynamic content functionality by capturing image sources before clicking a link, then verifying if the content changes after clicking the "click here" link to load static content.

Starting URL: https://the-internet.herokuapp.com/dynamic_content

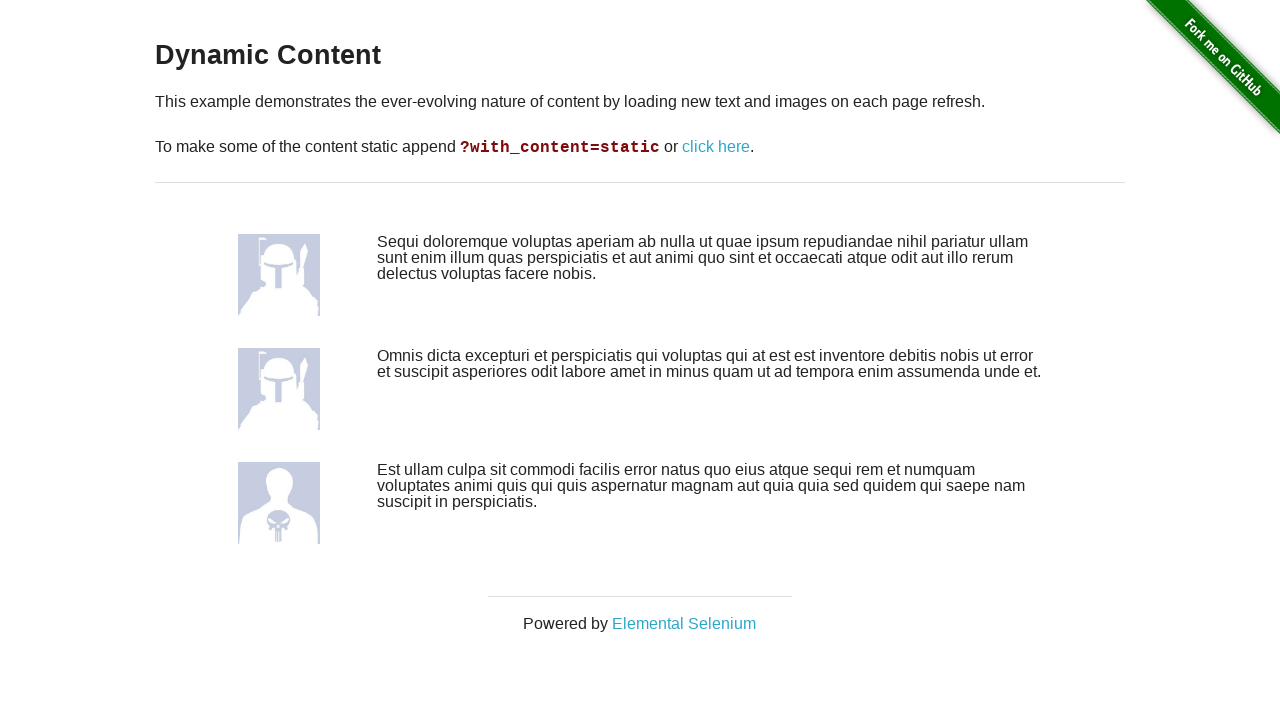

Located all image elements in dynamic content sections
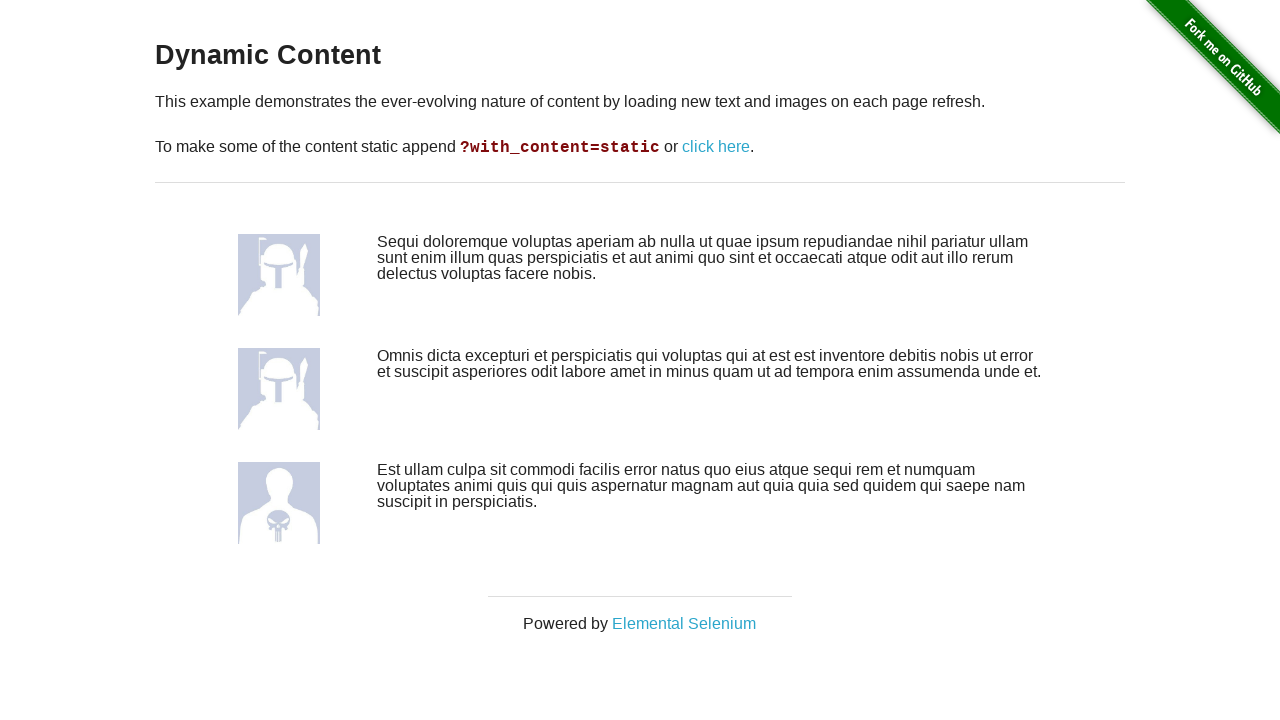

Extracted image sources before clicking link
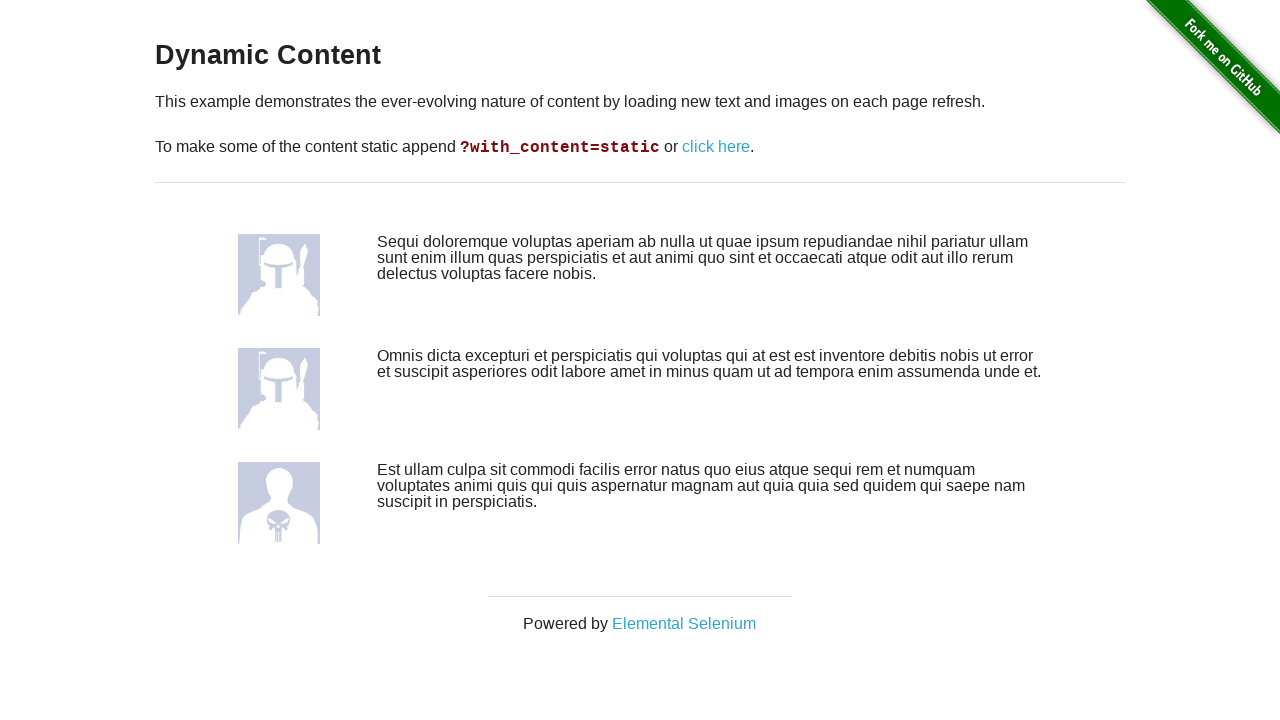

Clicked 'click here' link to load static content at (716, 147) on xpath=//a[@href='/dynamic_content?with_content=static']
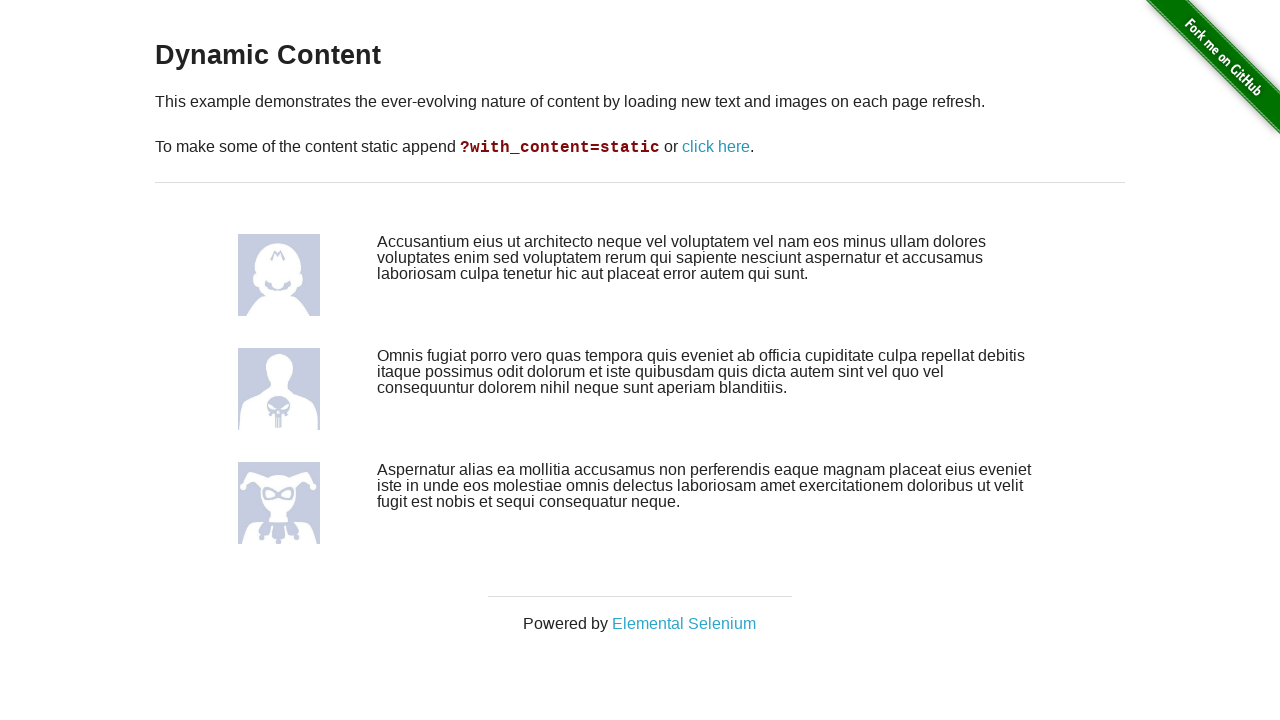

Waited for page to finish loading (networkidle)
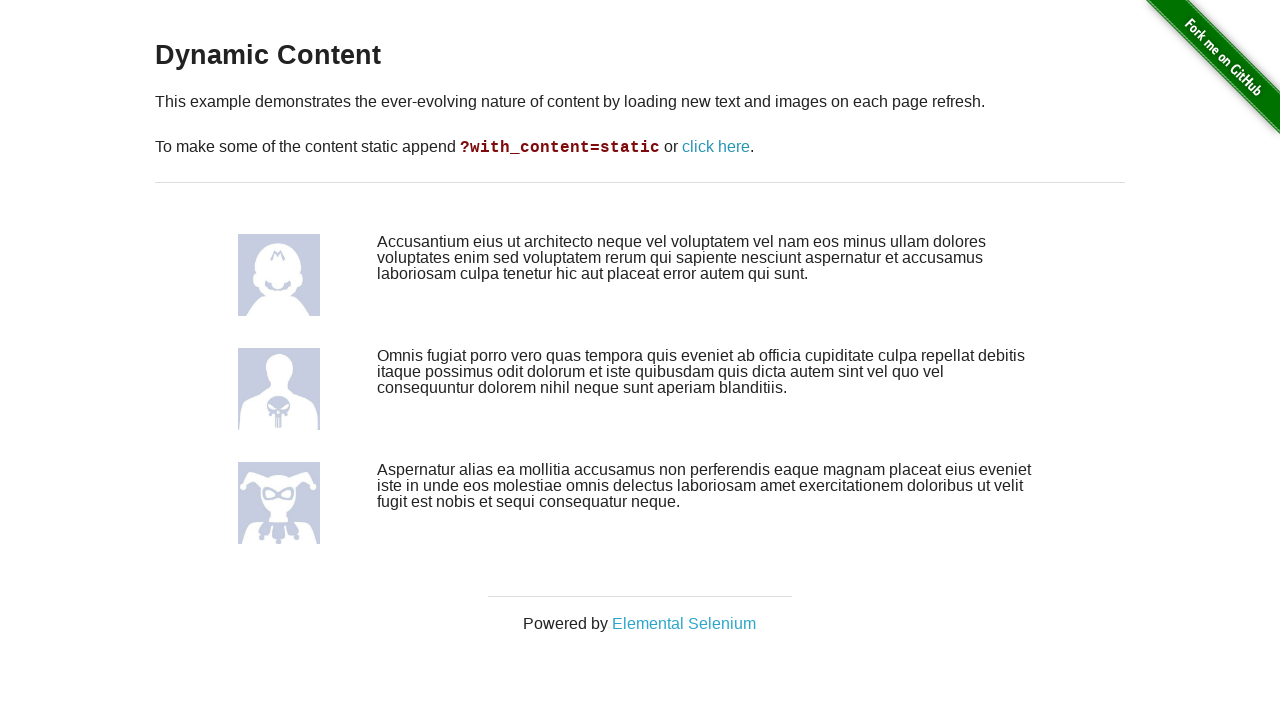

Located all image elements after page reload
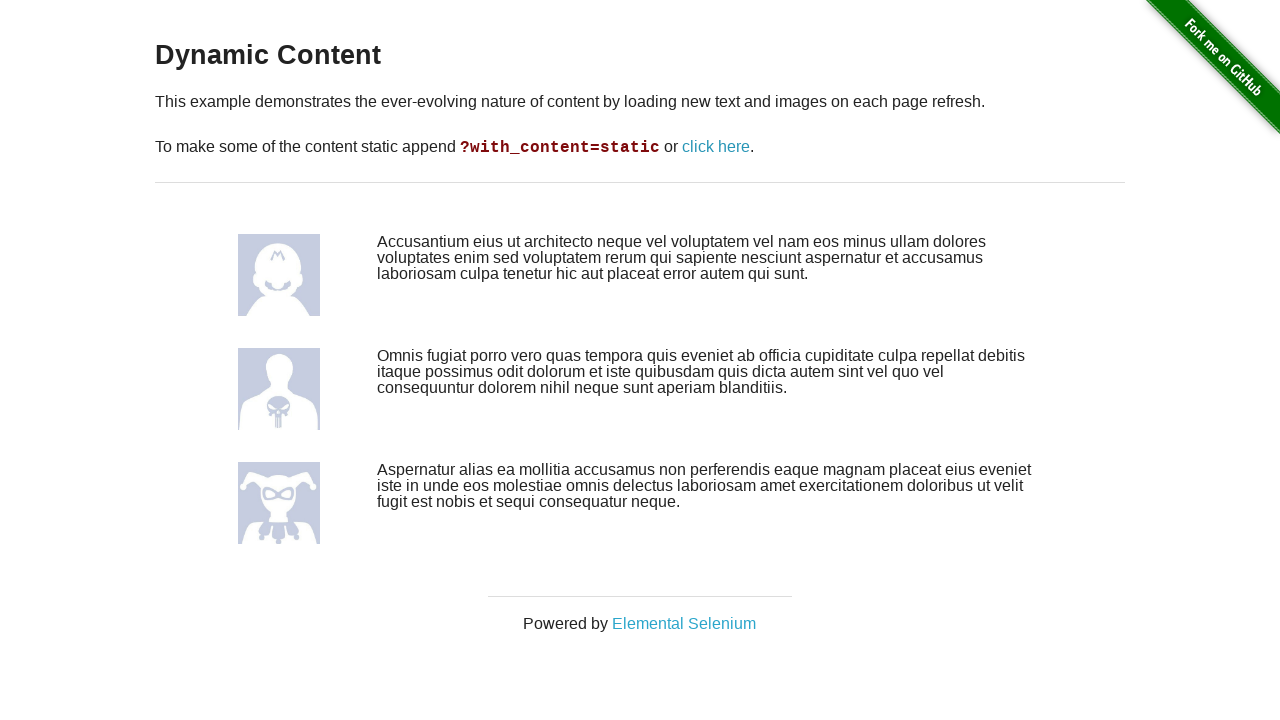

Extracted image sources after clicking link
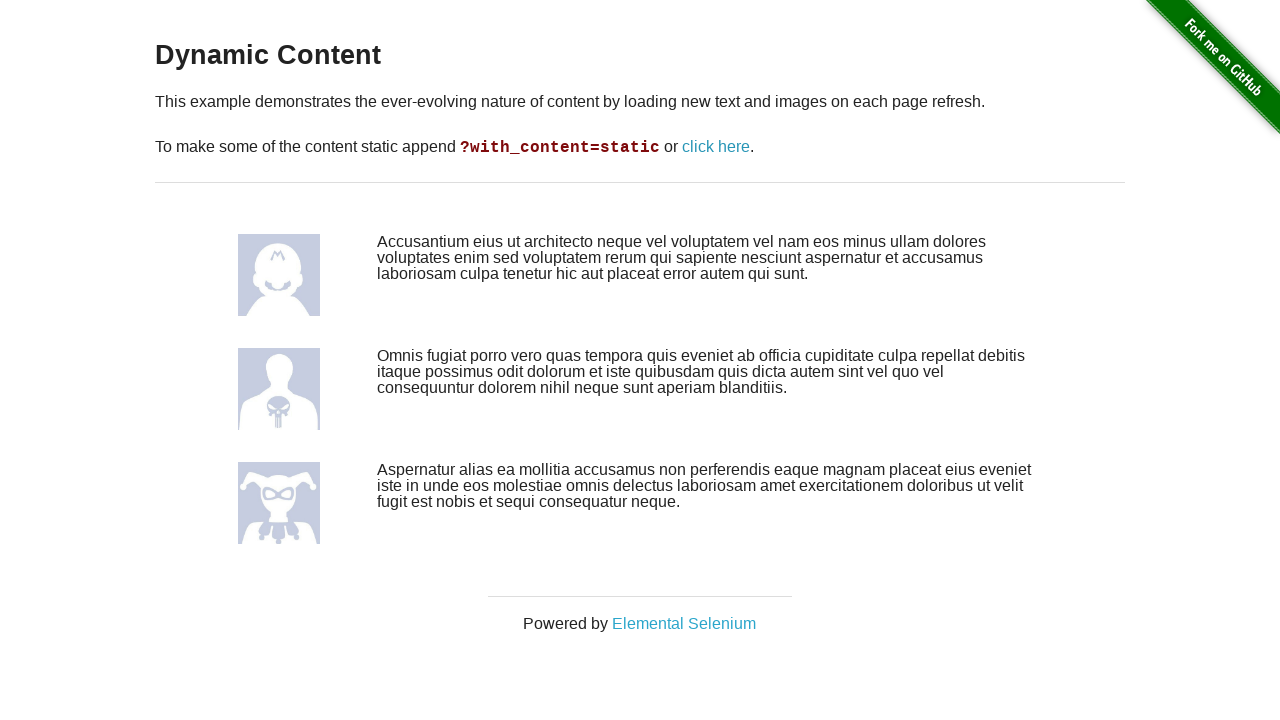

Verified dynamic content section is visible with static content
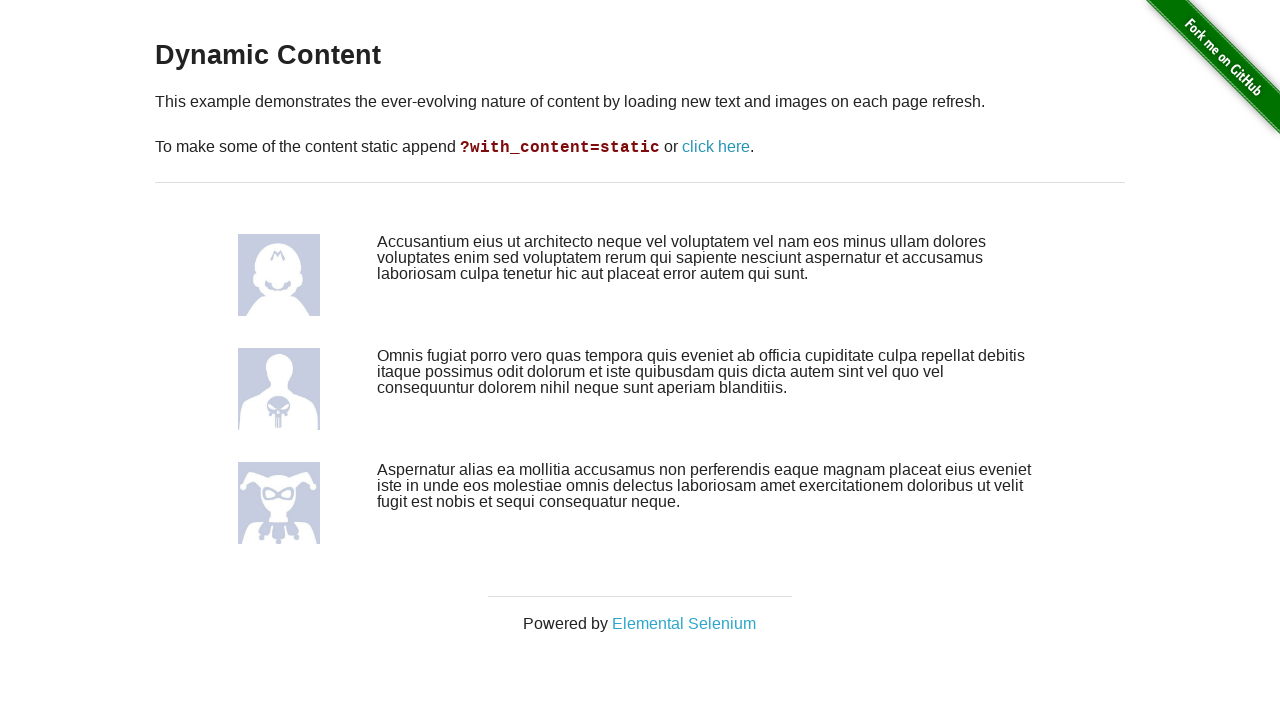

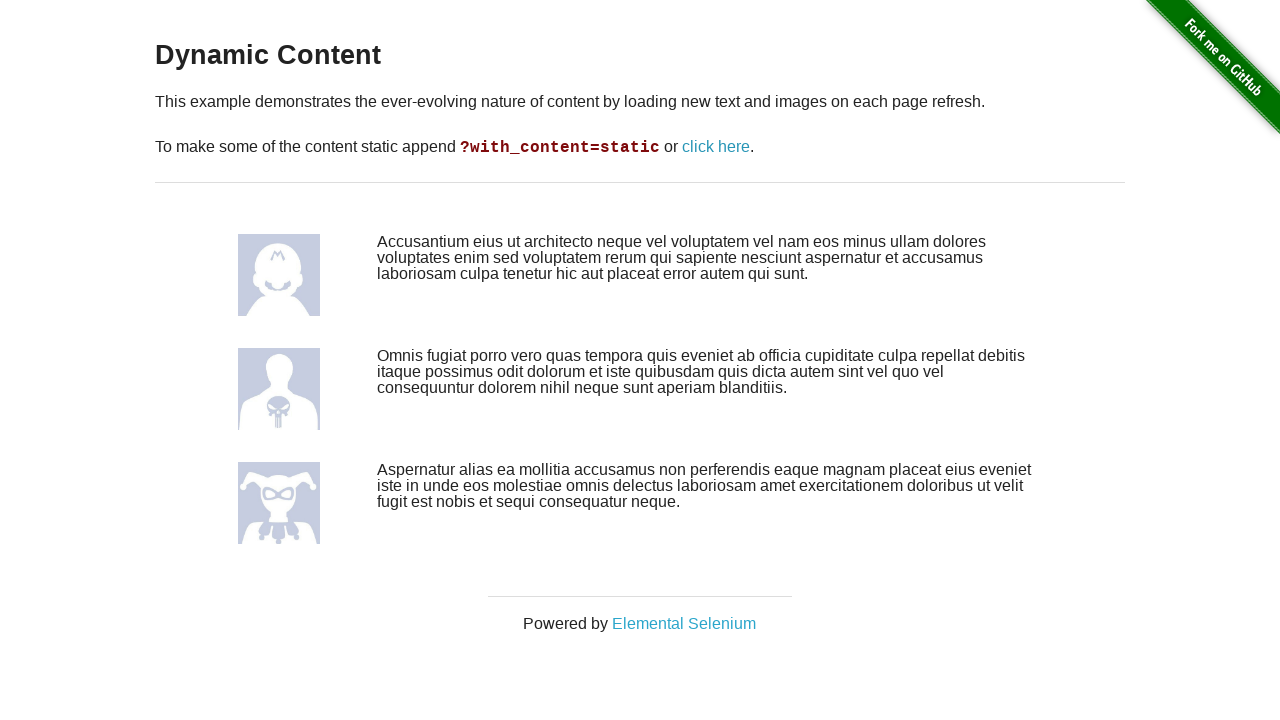